Tests window handling by clicking a link that opens a new window, switching to it, and extracting text content

Starting URL: https://www.rahulshettyacademy.com/loginpagePractise/

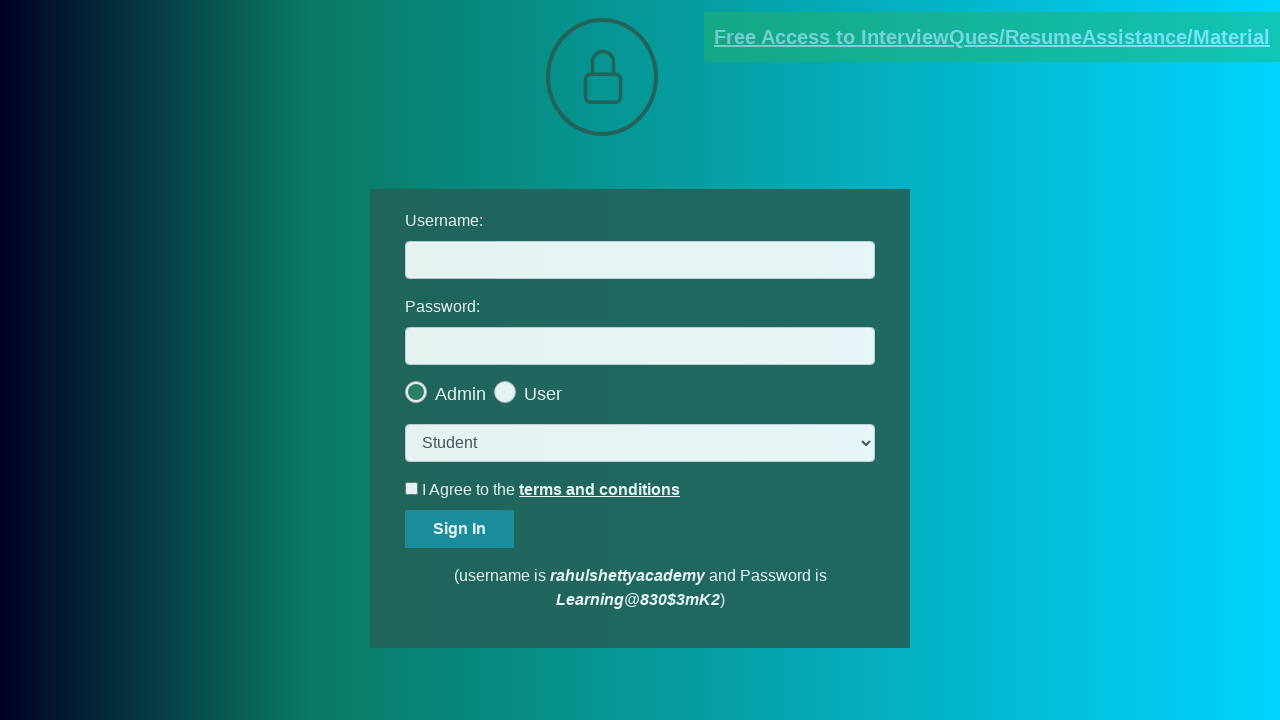

Clicked blinking text link to open new window at (992, 37) on a.blinkingText
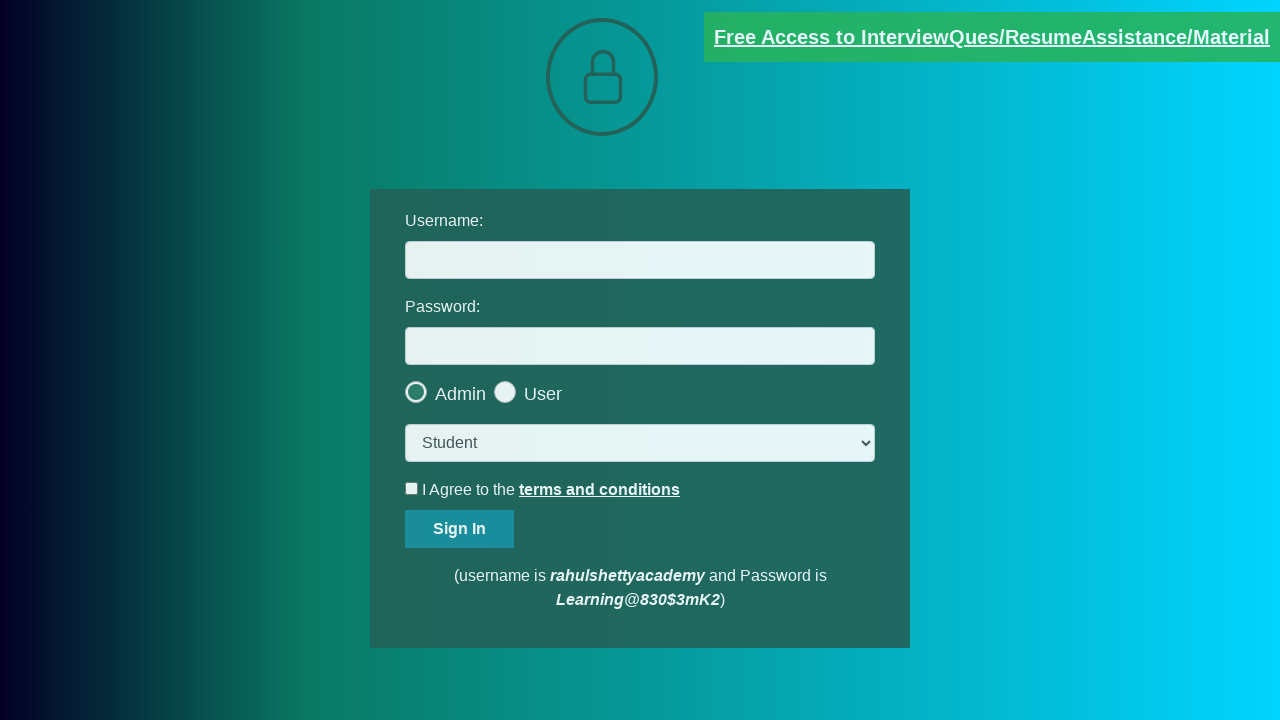

New page/window opened and captured
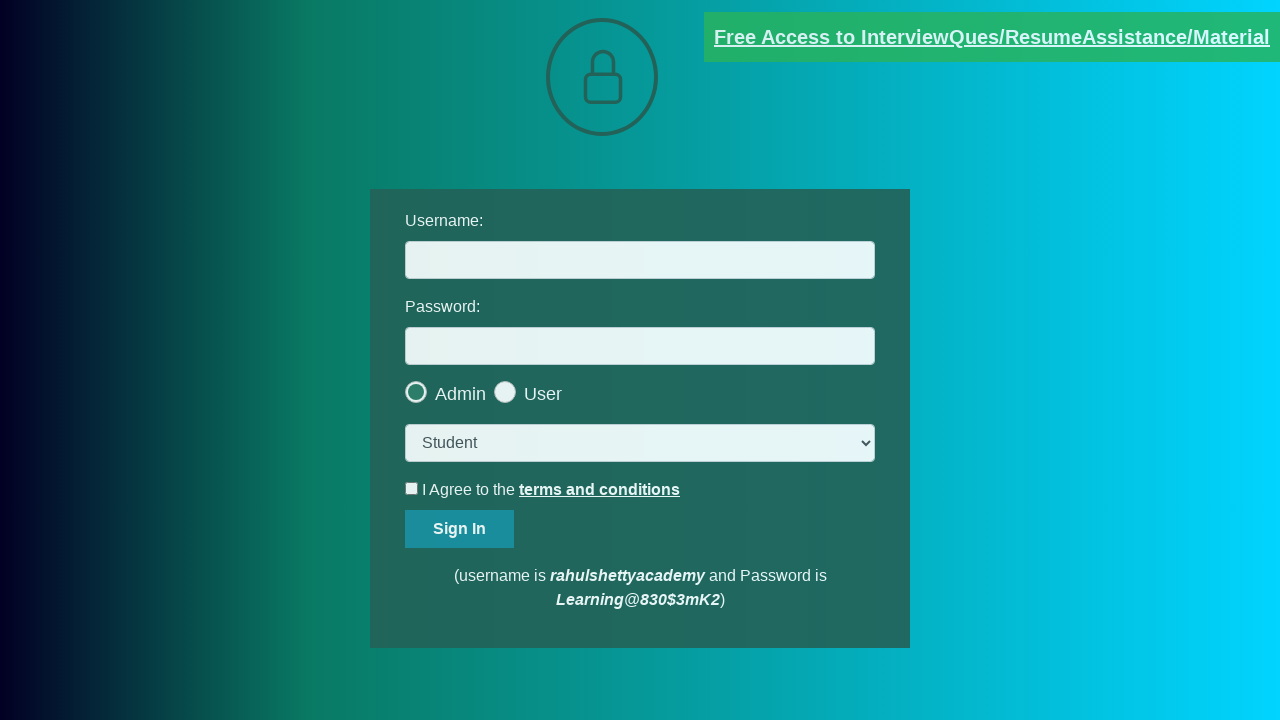

Extracted text from red paragraph in new window
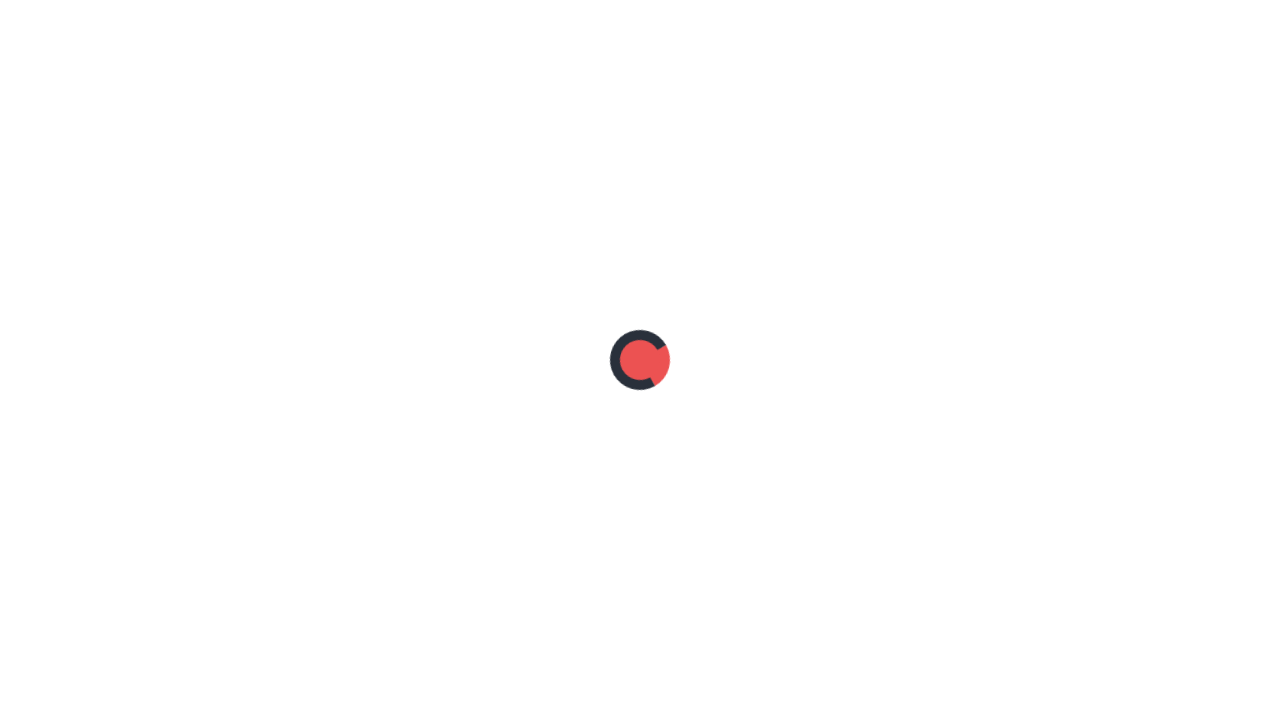

Printed red paragraph text: Please email us at mentor@rahulshettyacademy.com with below template to receive response 
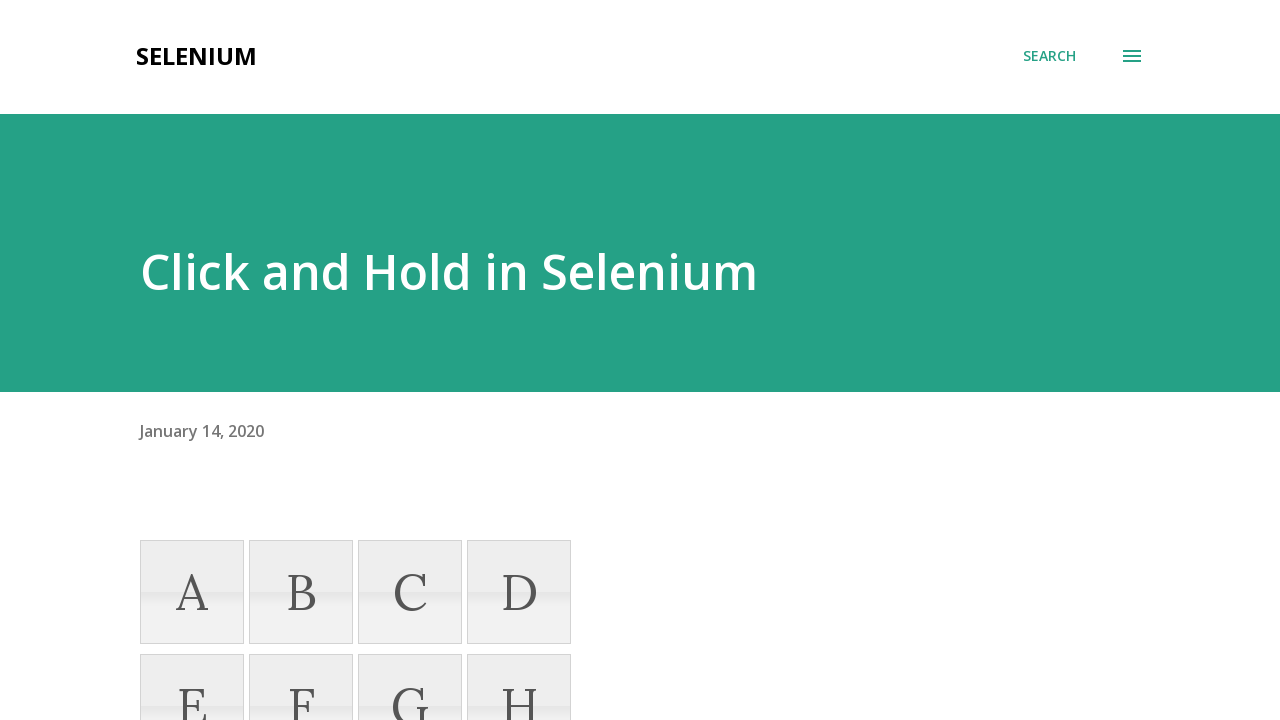

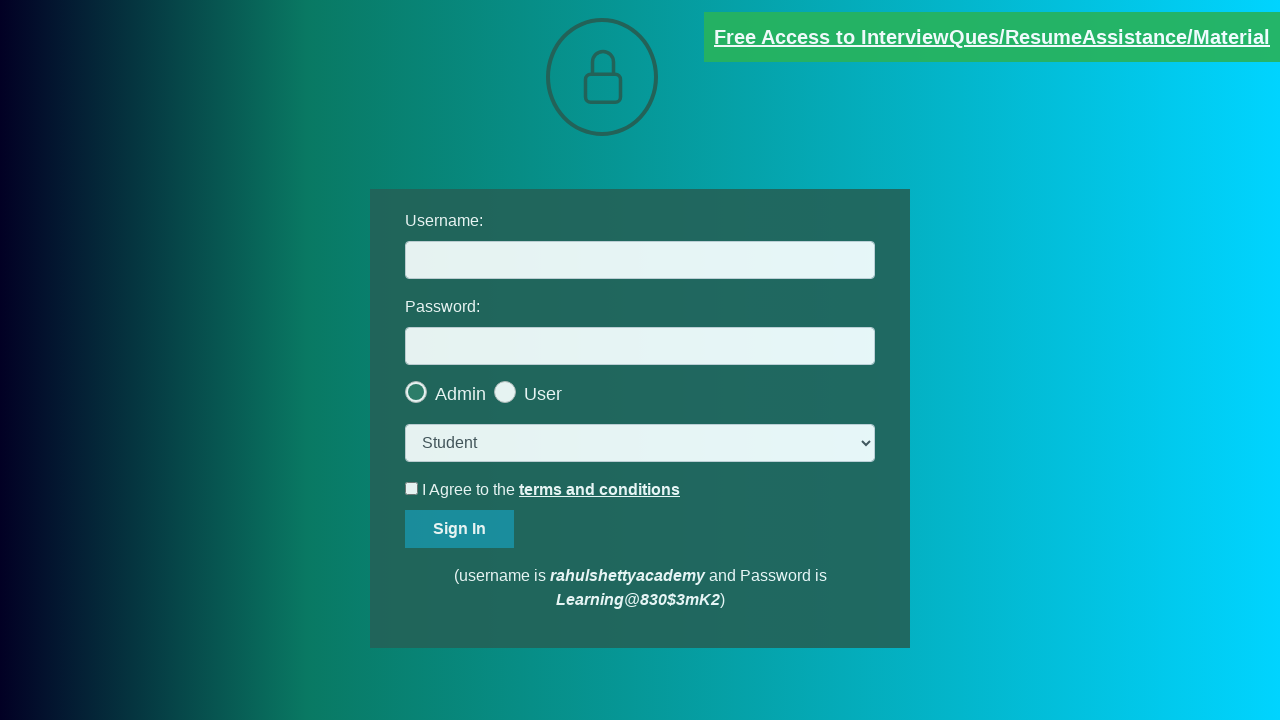